Tests a guinea pig test page by verifying the page title, checking that the comments element is a textarea, and typing text into it to verify input functionality.

Starting URL: http://admc.io/wd/test-pages/guinea-pig.html

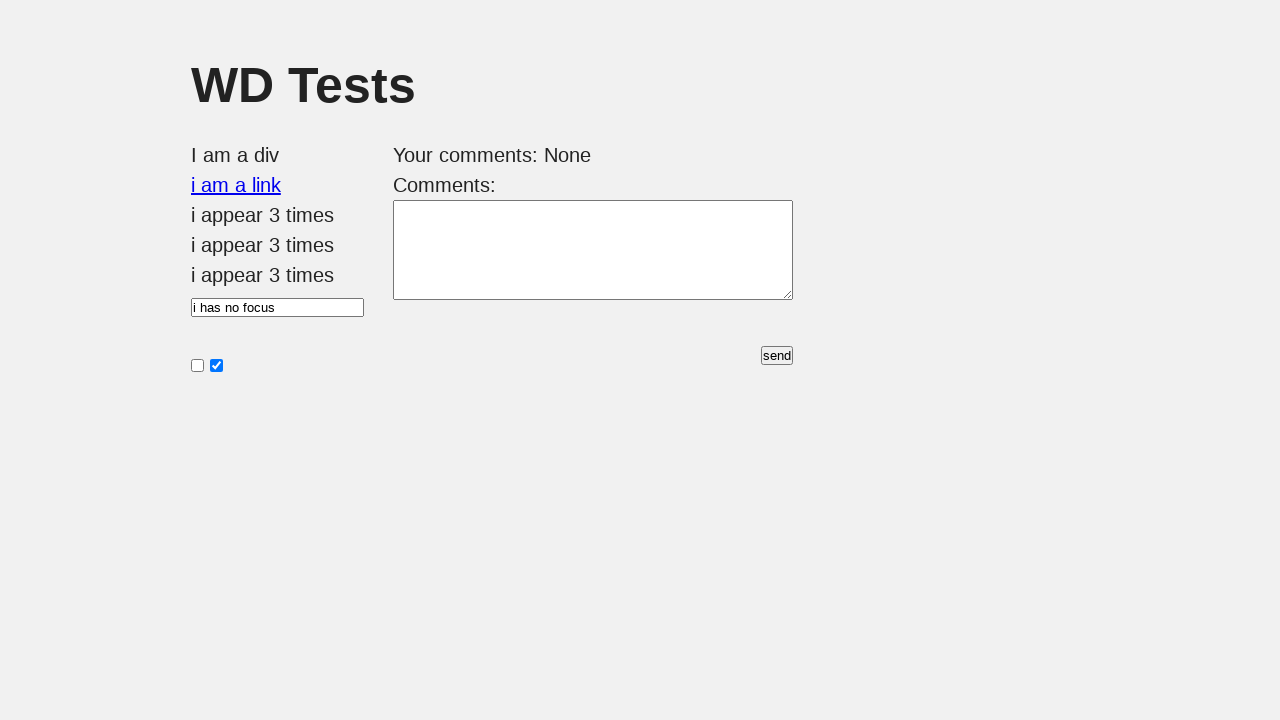

Verified page title is 'WD Tests'
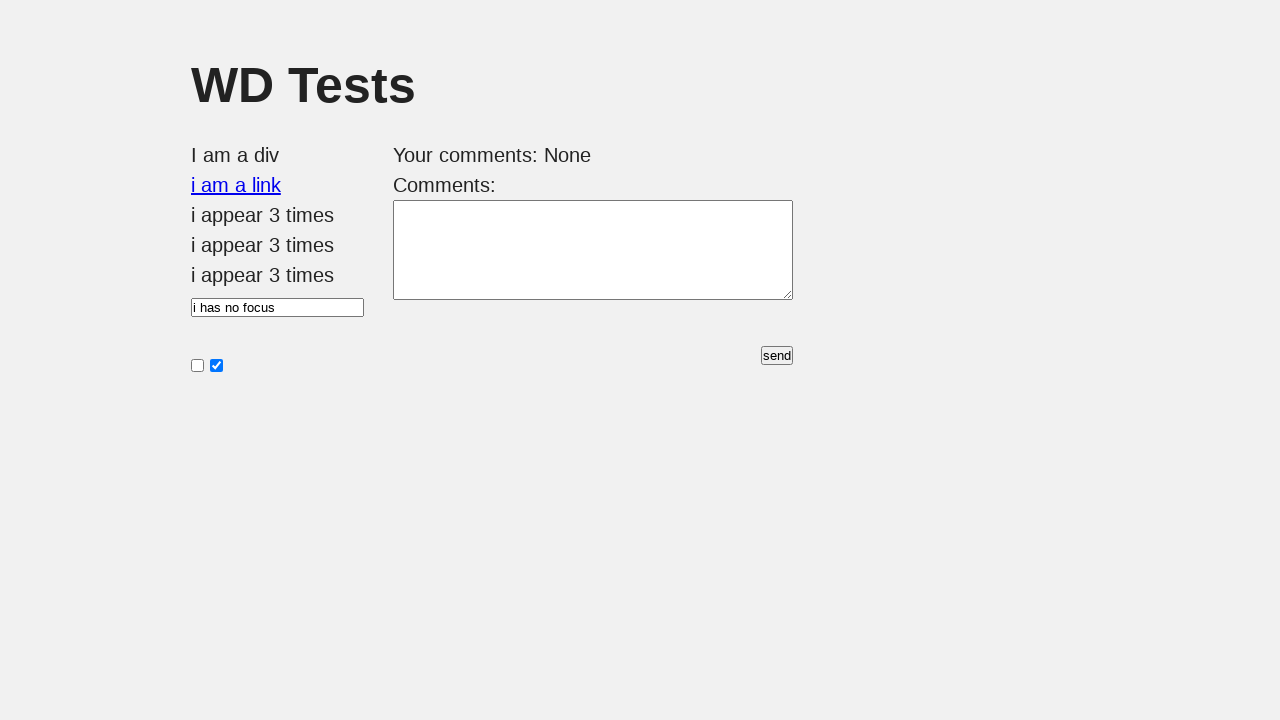

Located #comments element
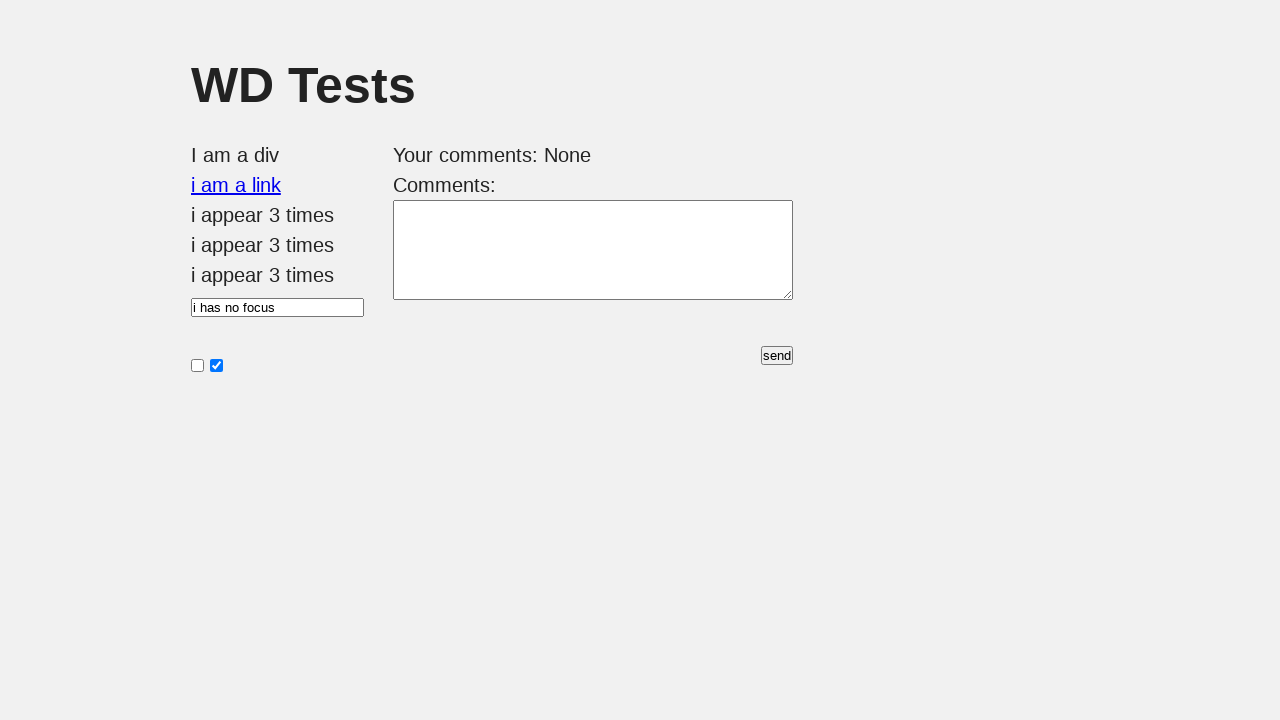

Waited for #comments element to be visible
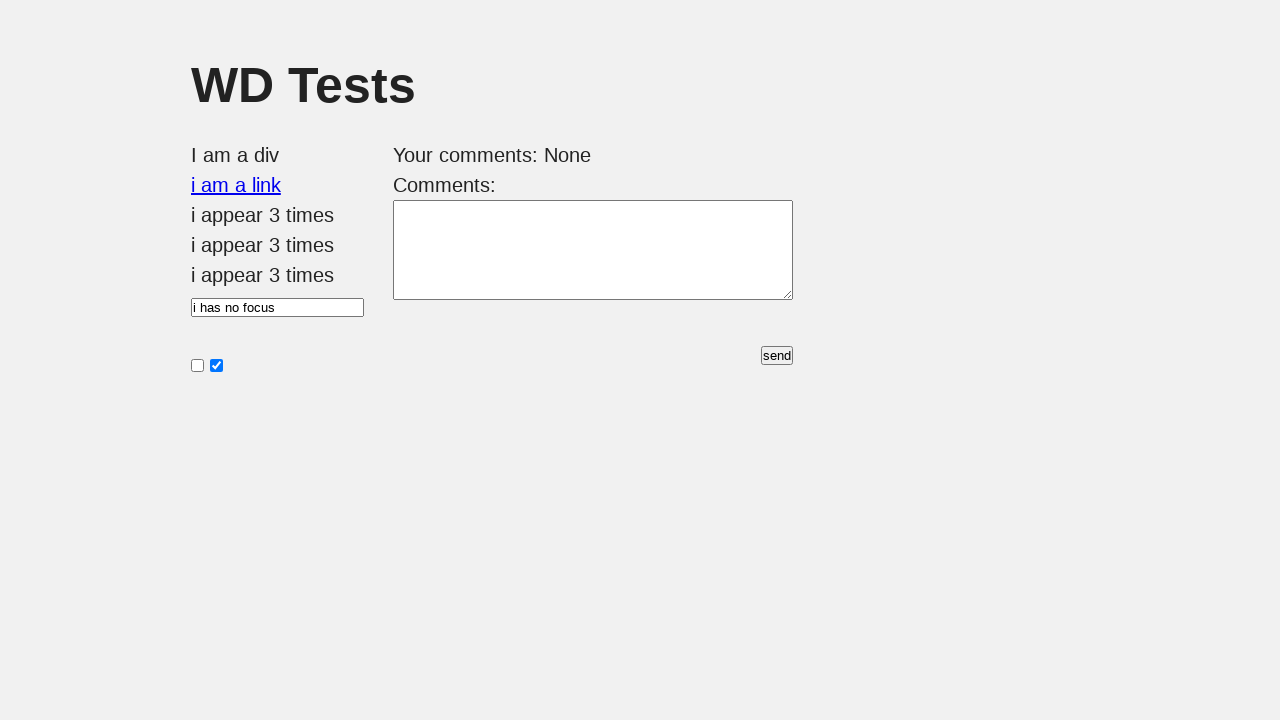

Verified #comments element is a textarea
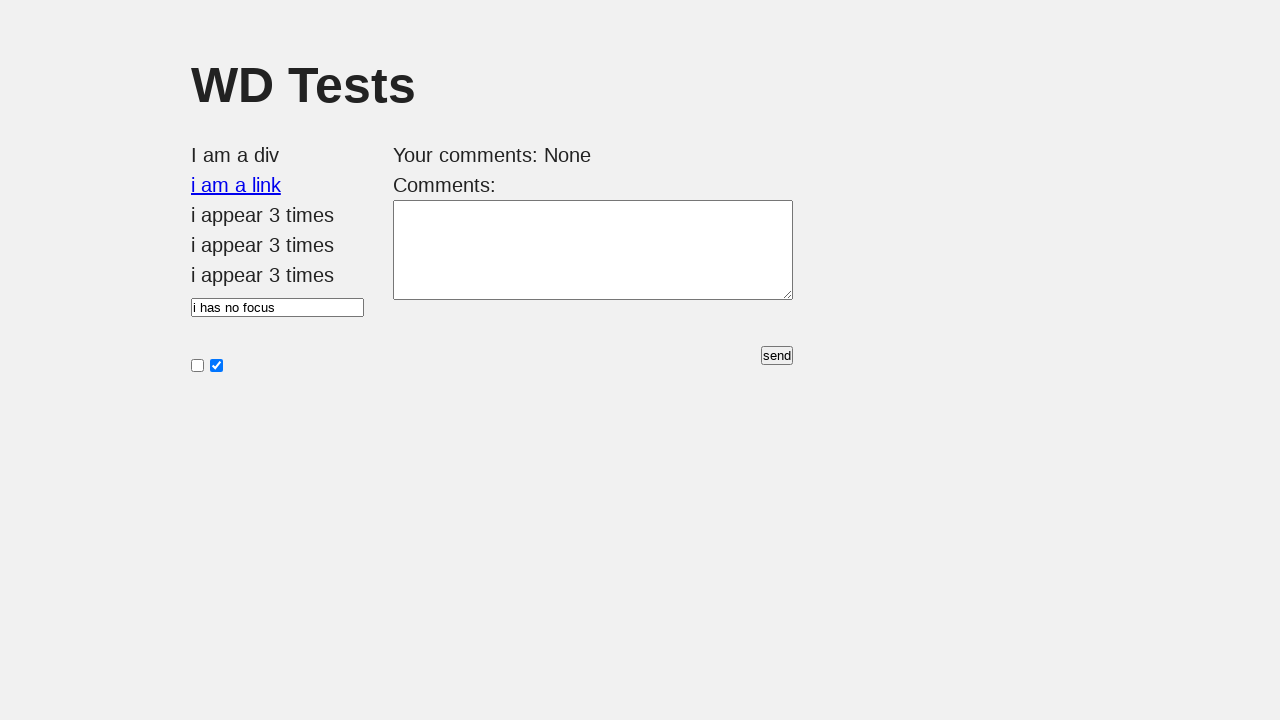

Filled comments field with 'Bonjour!' on #comments
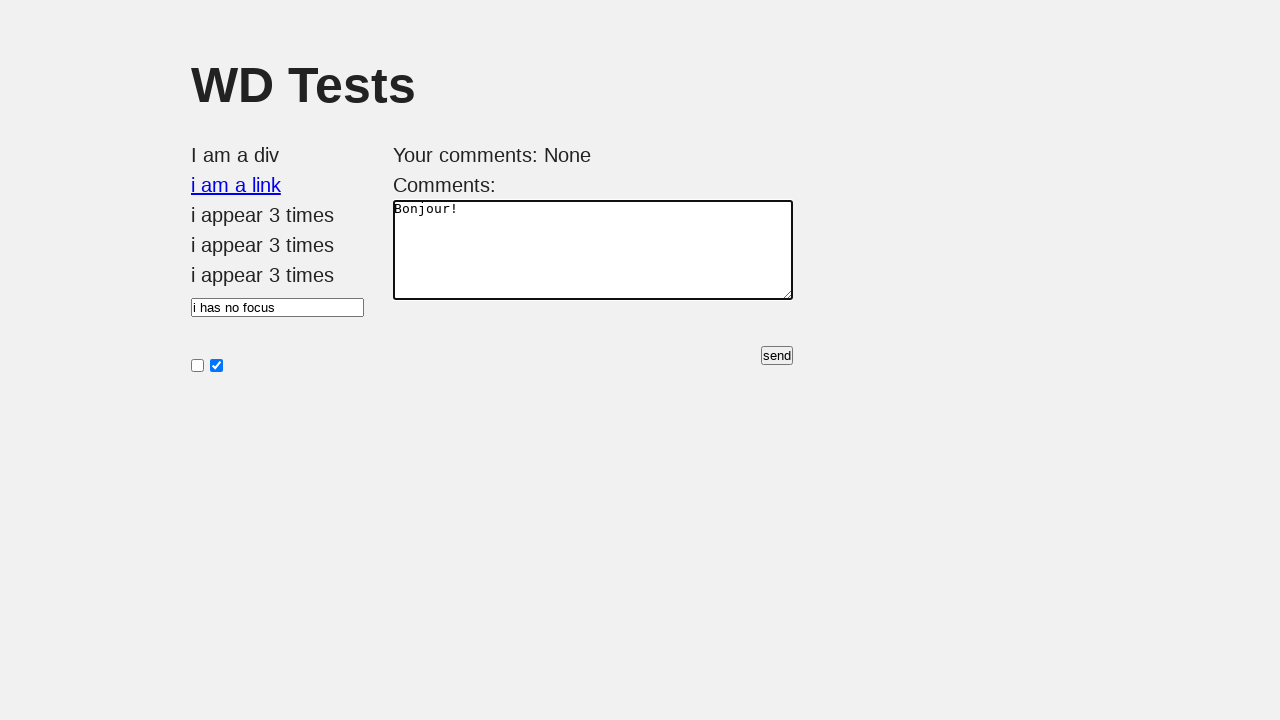

Verified comments field contains 'Bonjour!'
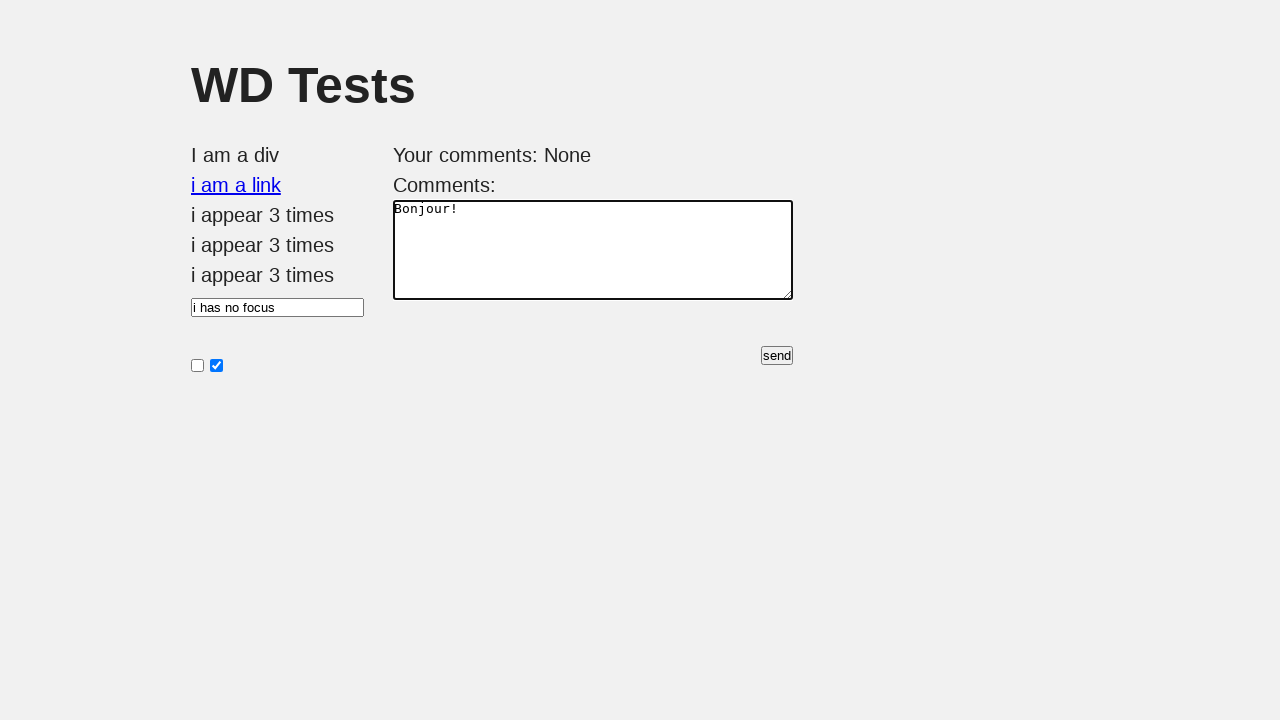

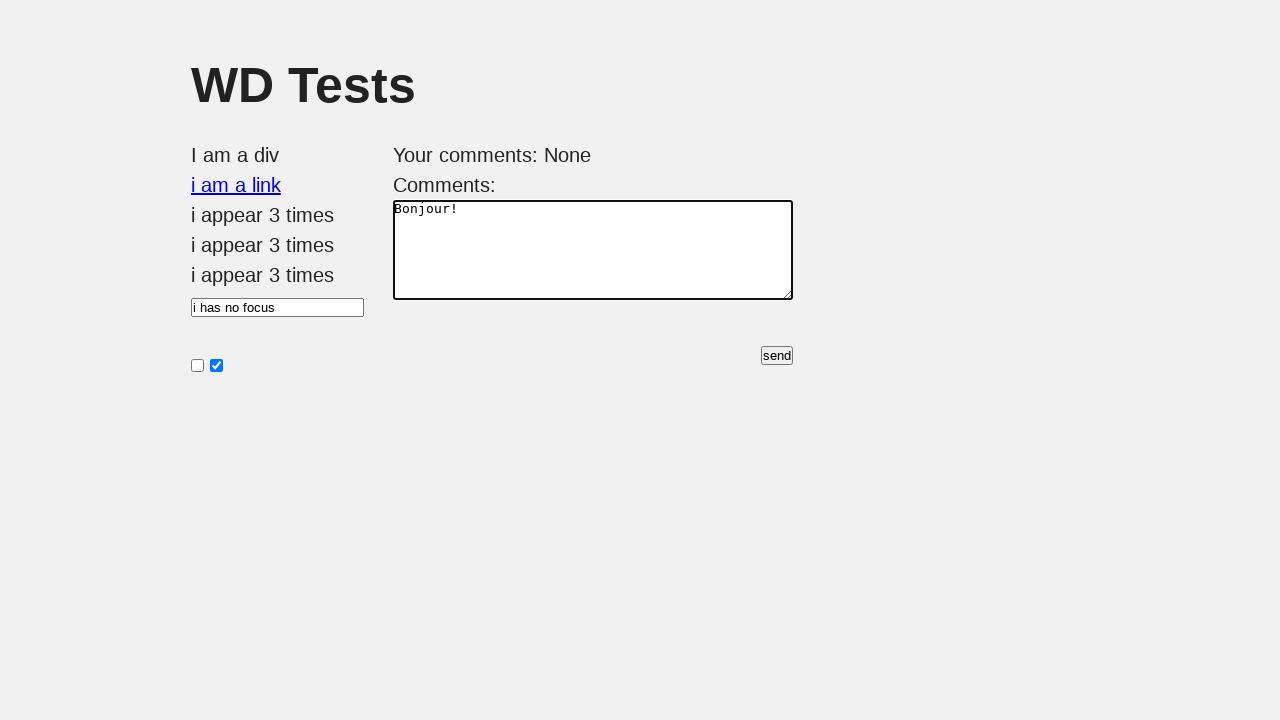